Tests form filling by first clicking a link with mathematically calculated text, then filling out a personal information form with first name, last name, city, and country fields, and submitting it.

Starting URL: http://suninjuly.github.io/find_link_text

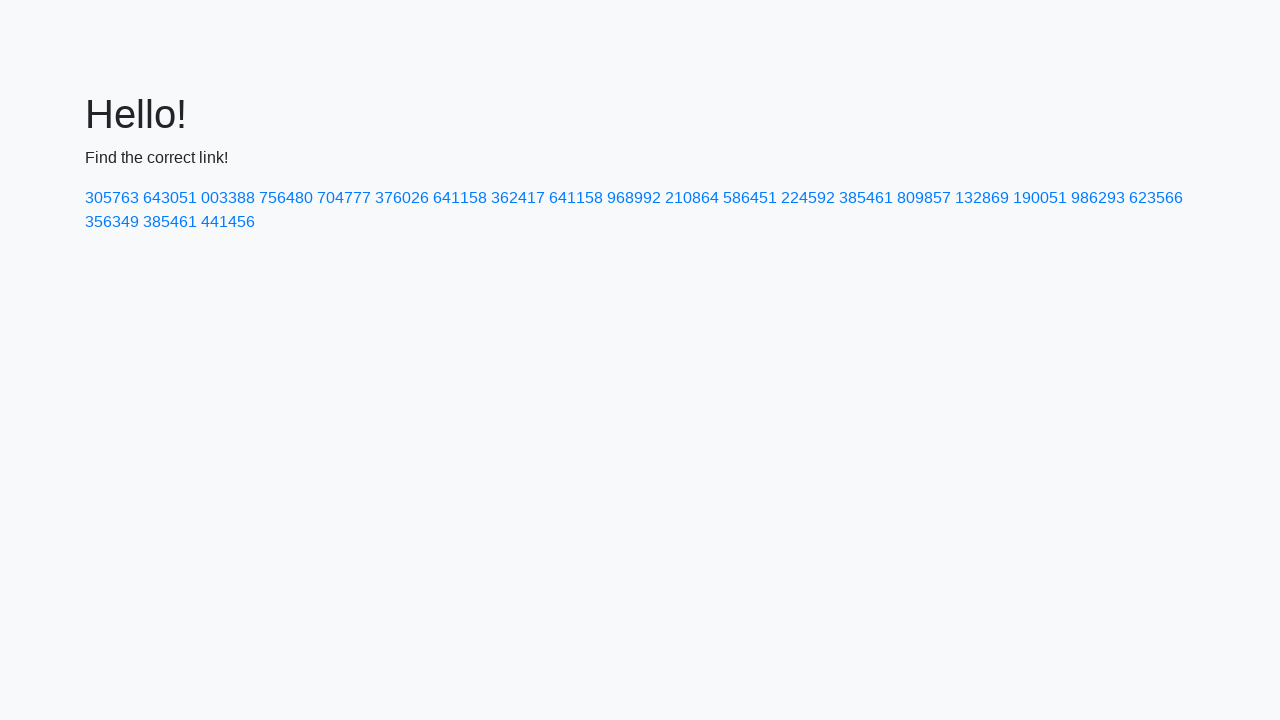

Clicked link with mathematically calculated text '224592' at (808, 198) on a:has-text('224592')
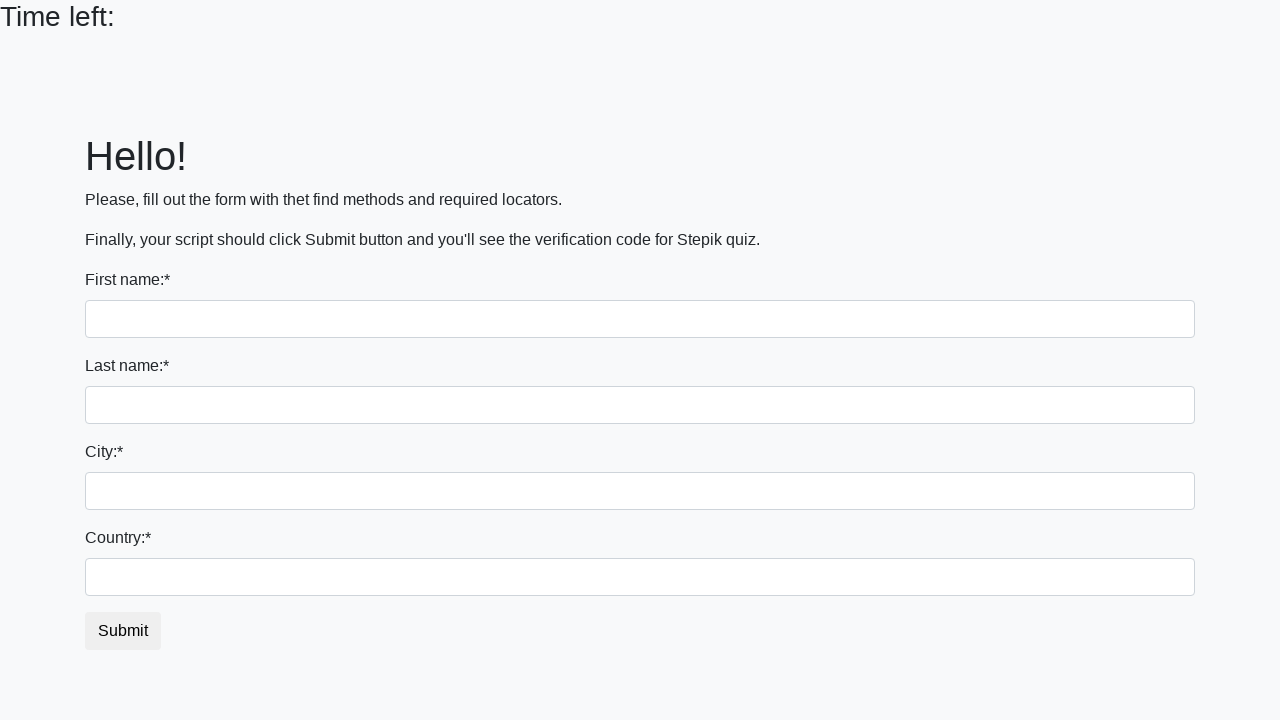

Filled first name field with 'Ivan' on input:first-of-type
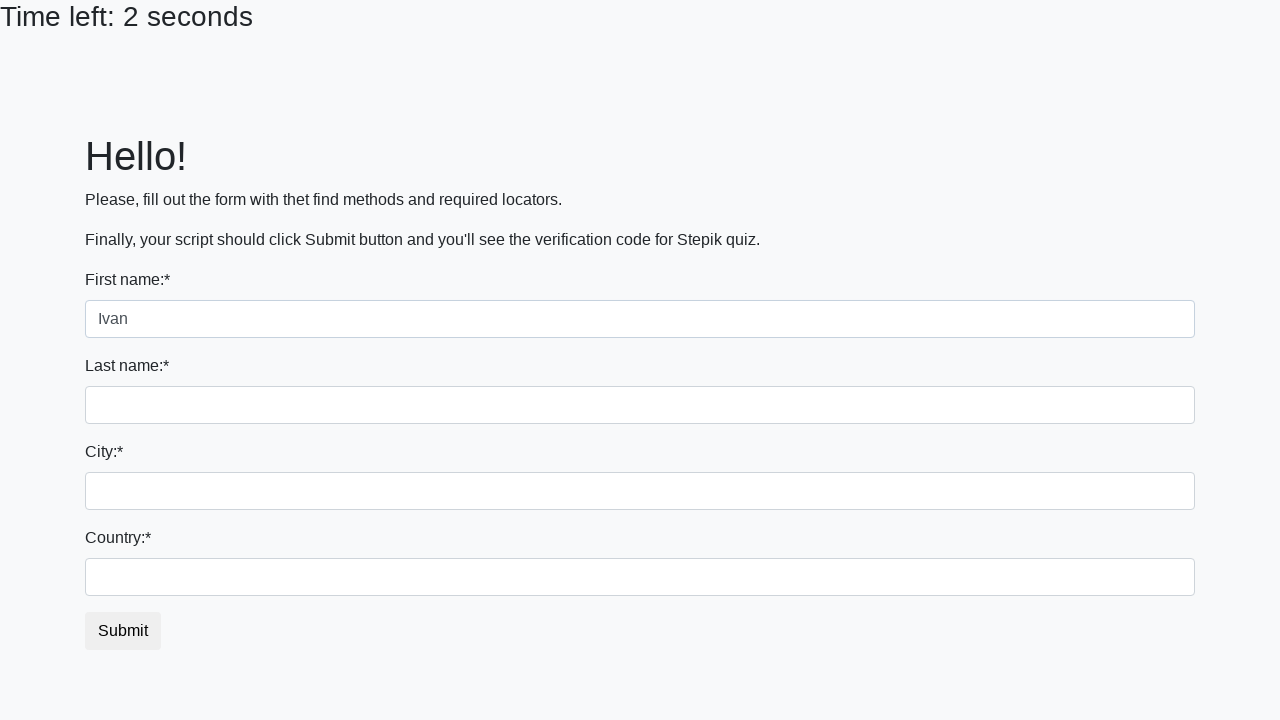

Filled last name field with 'Petrov' on input[name='last_name']
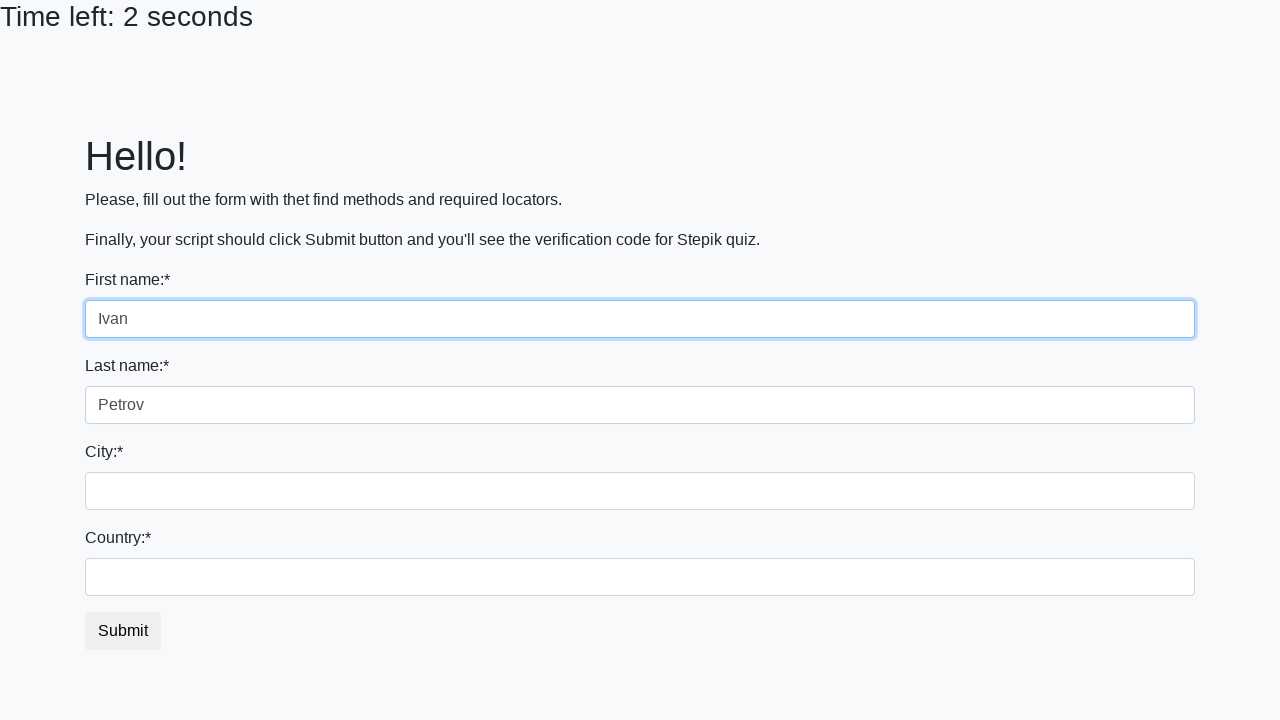

Filled city field with 'Smolensk' on .form-control.city
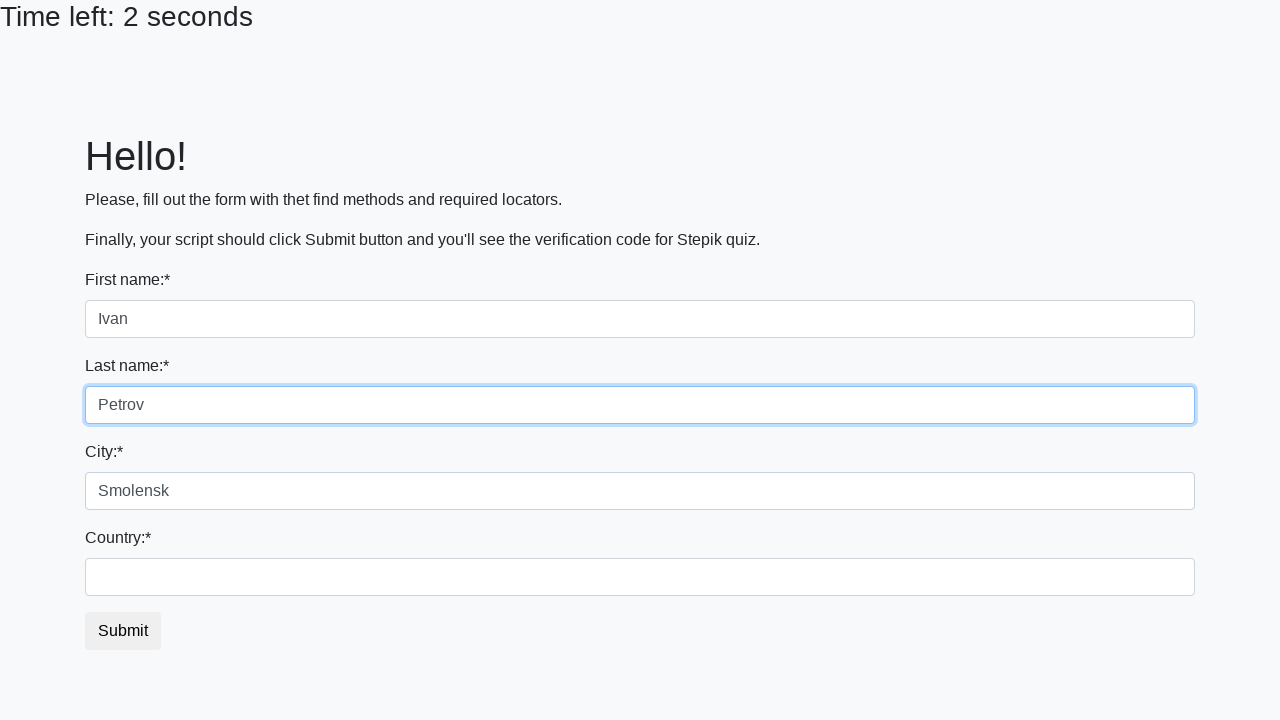

Filled country field with 'Russia' on #country
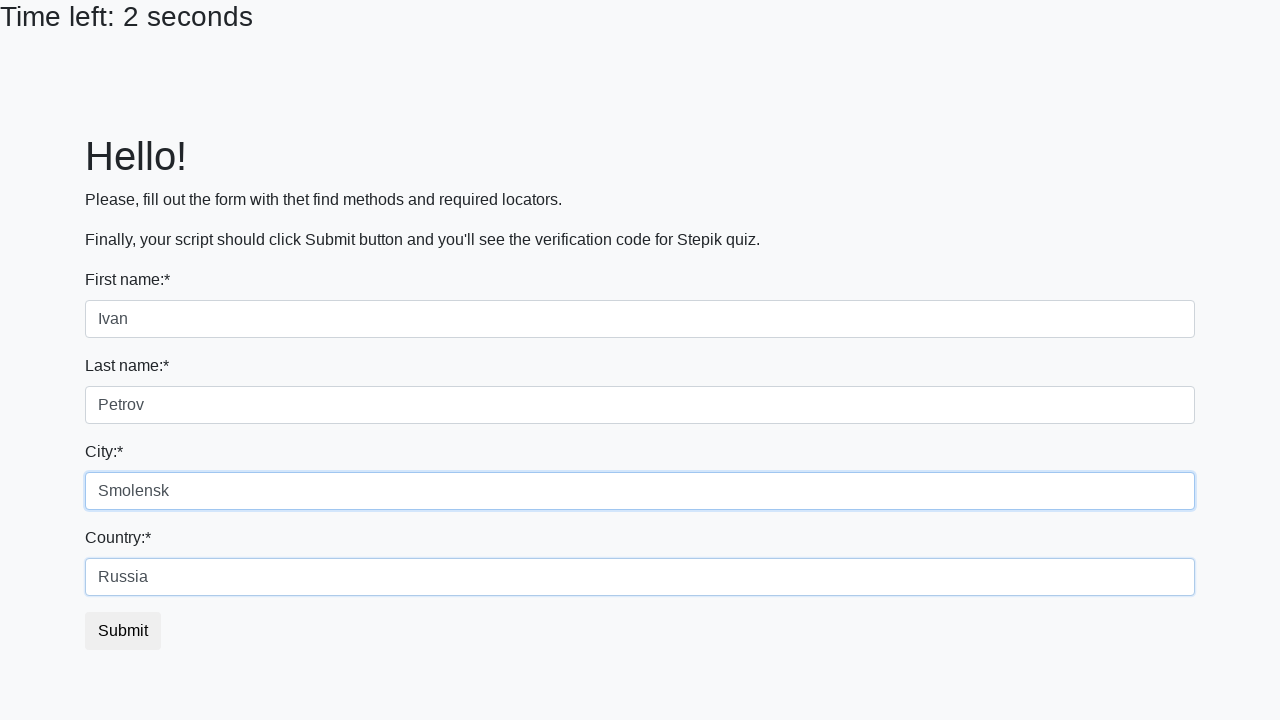

Clicked submit button to submit form at (123, 631) on button.btn
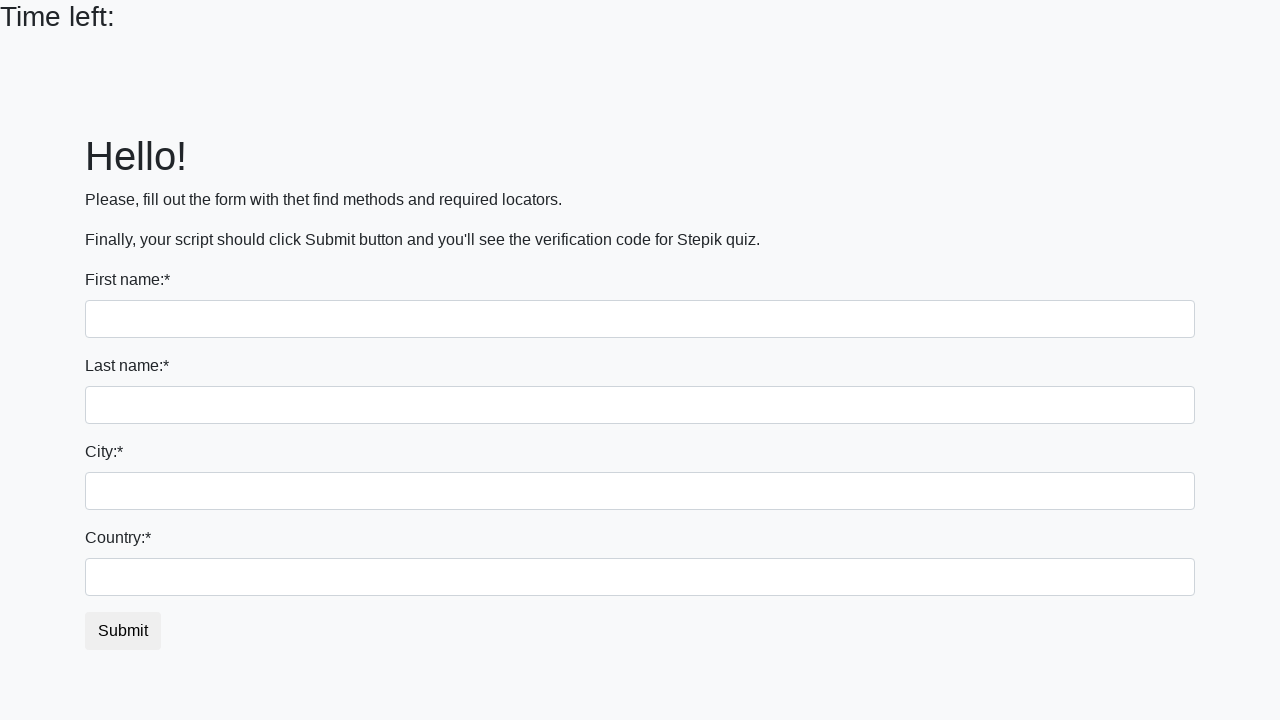

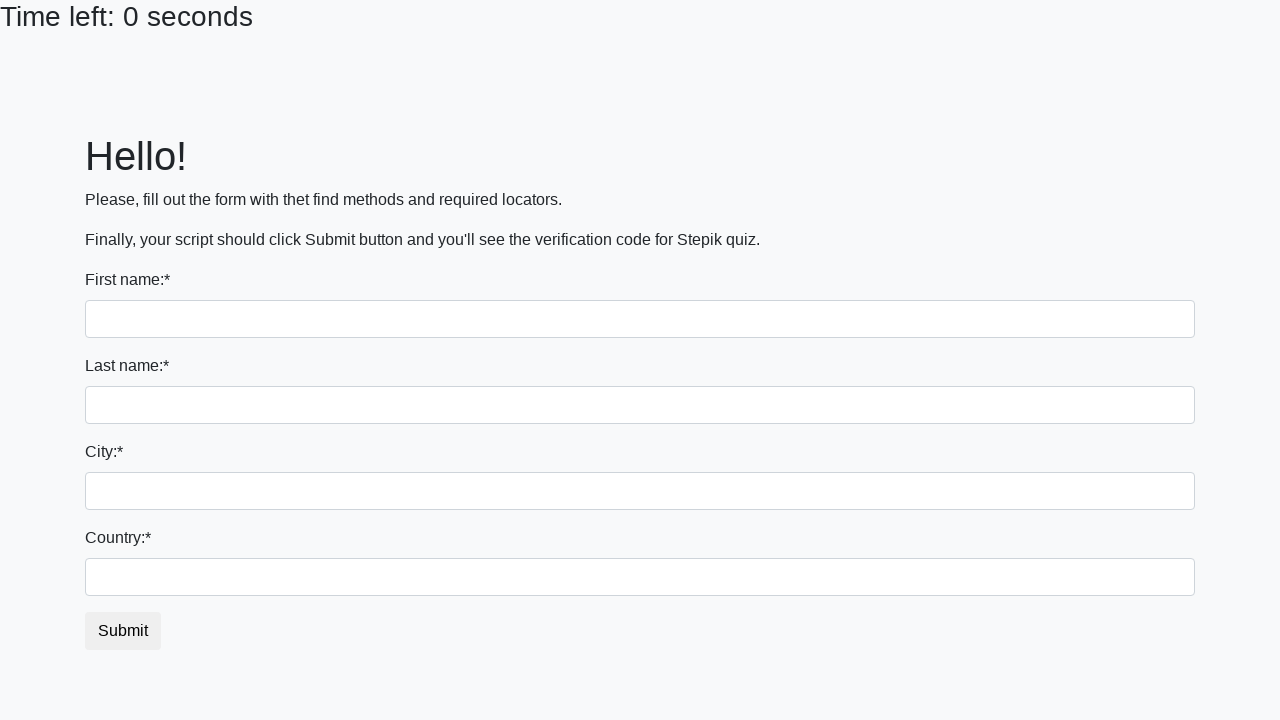